Tests a form page by verifying disabled/readonly input states, dropdown options count, submit button enable/disable behavior based on form fields, form submission, and URL parameter passing after submission.

Starting URL: https://d3pv22lioo8876.cloudfront.net/tiptop/

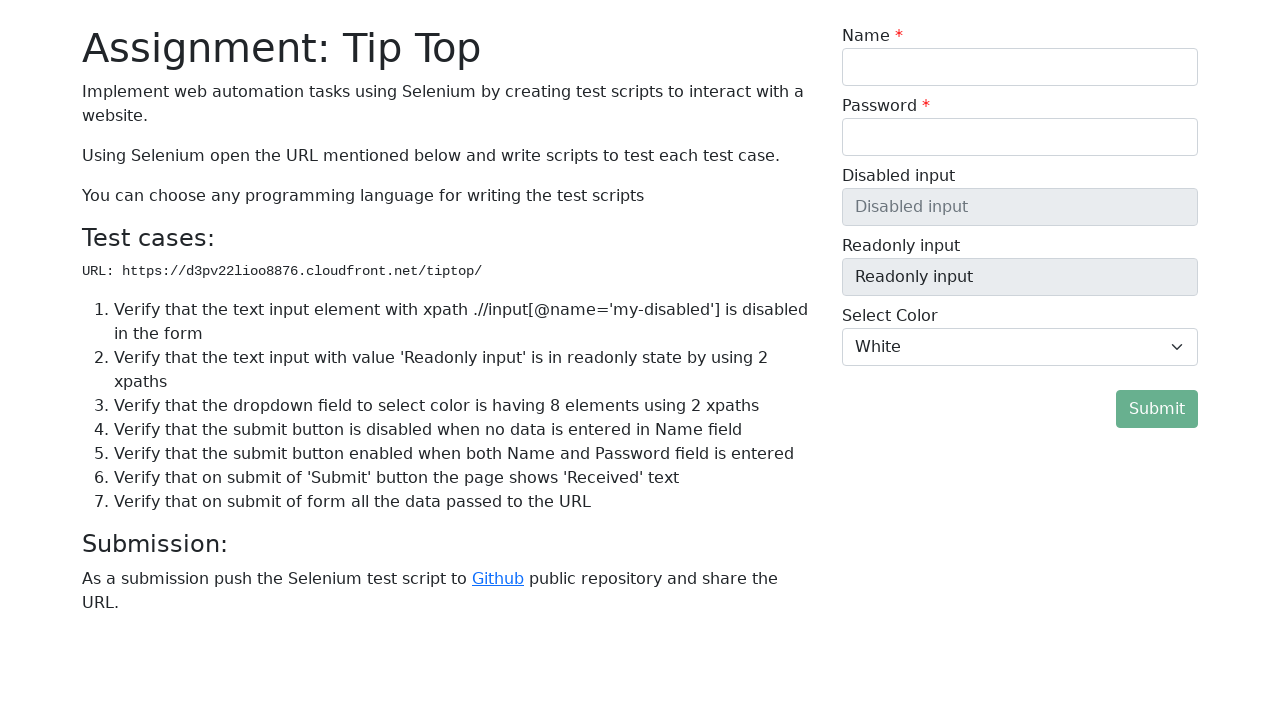

Waited for disabled input element to load
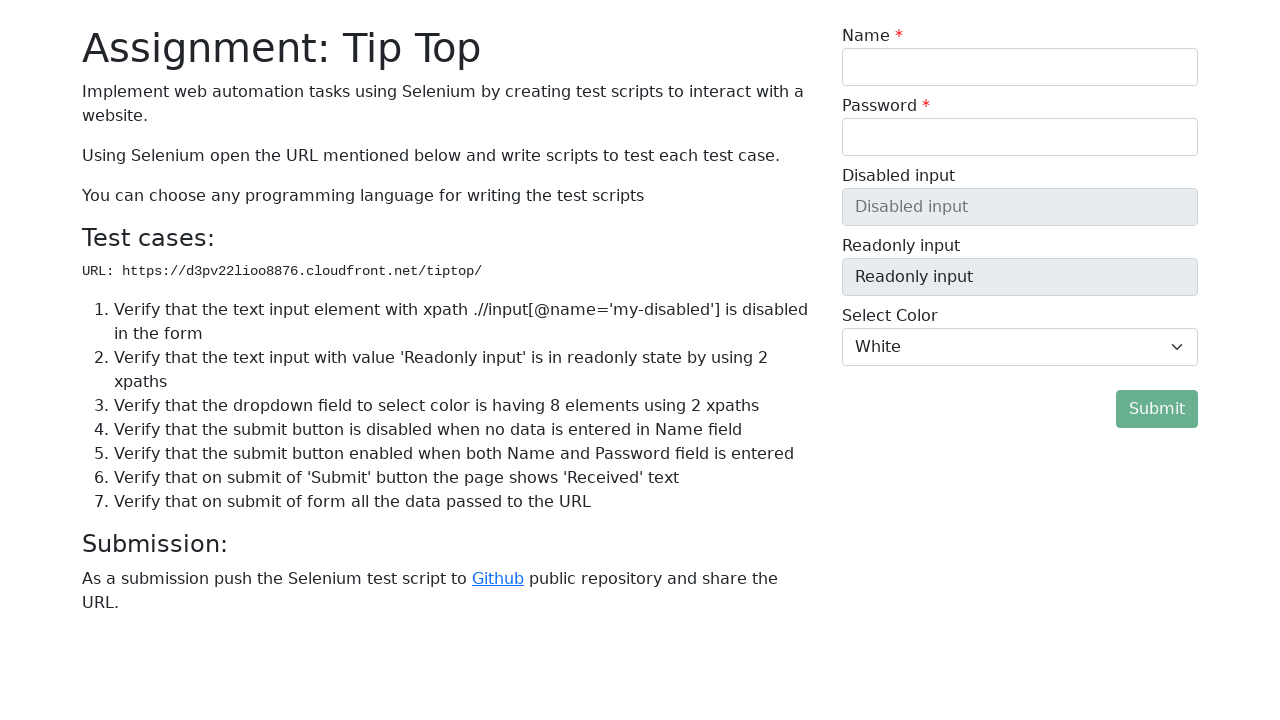

Verified disabled input element is visible
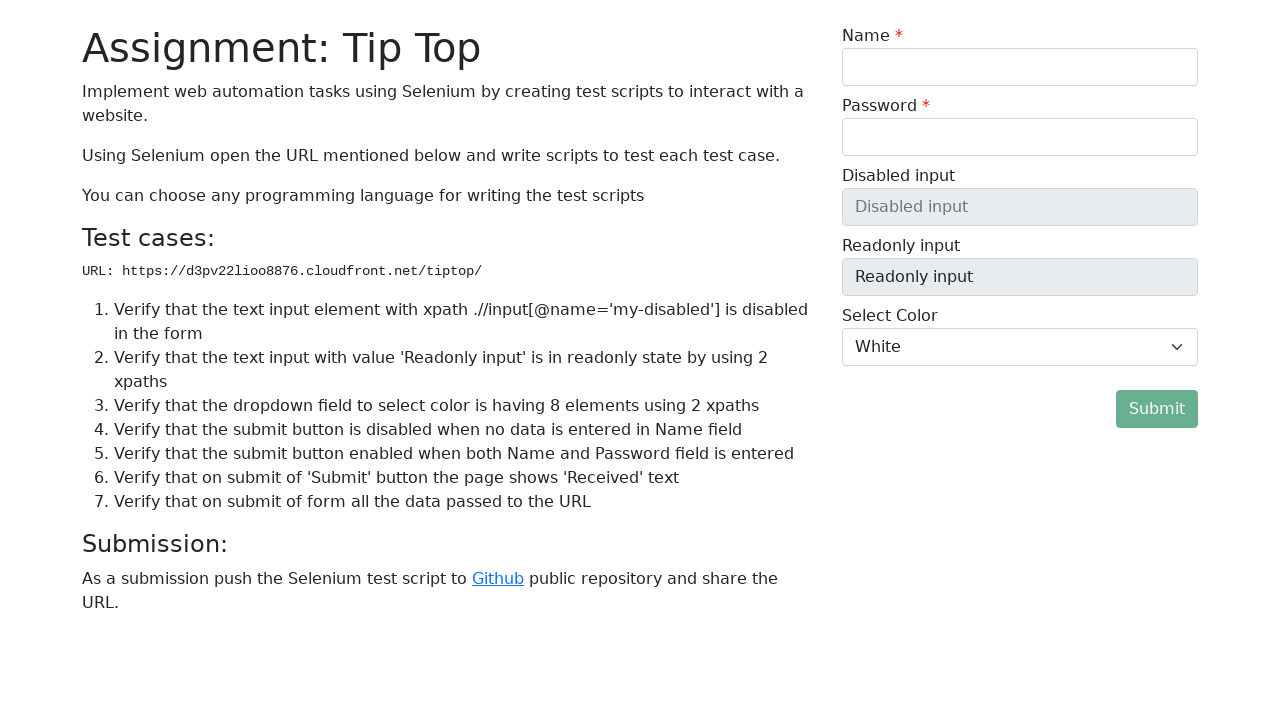

Verified first readonly input has readonly attribute
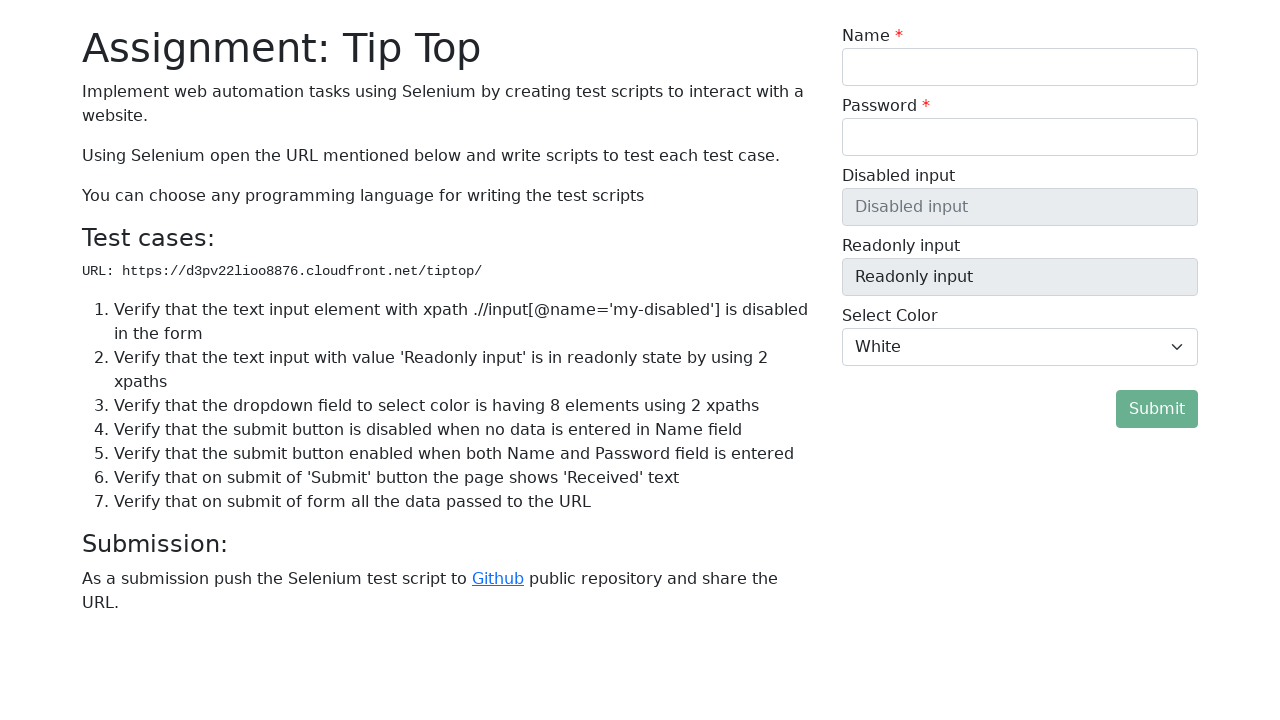

Verified second readonly input has readonly attribute
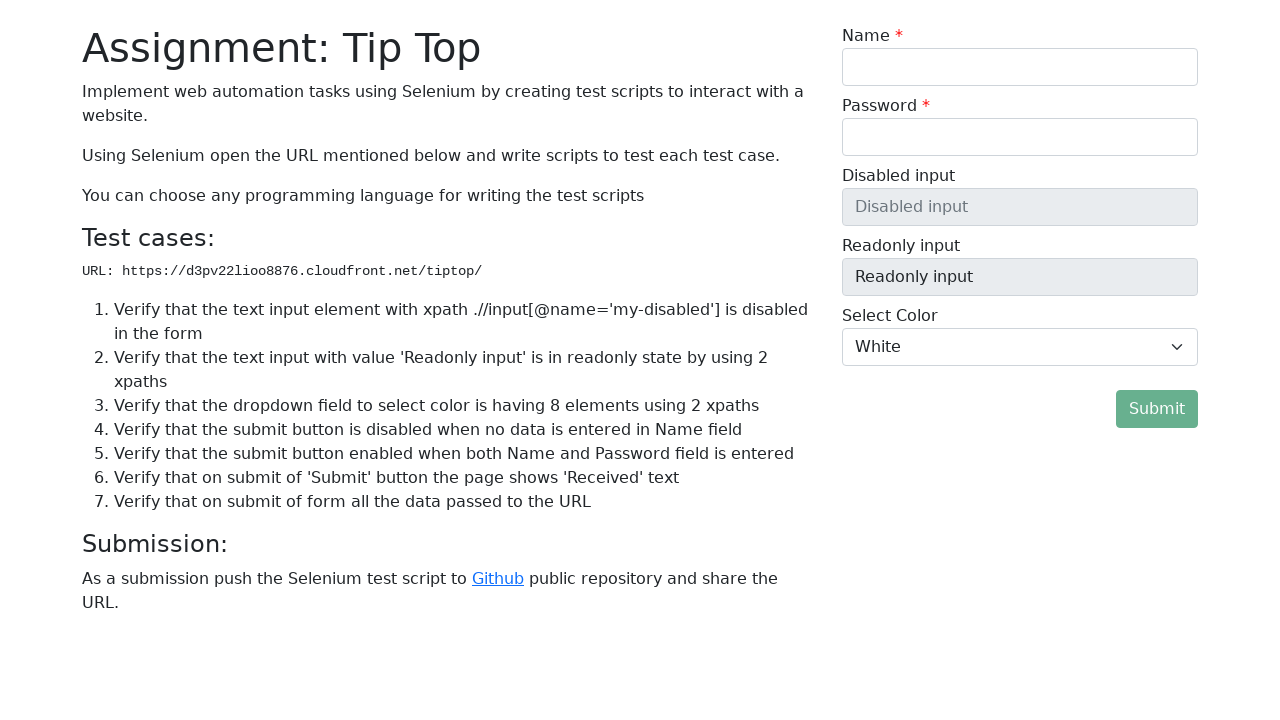

Counted options in first dropdown
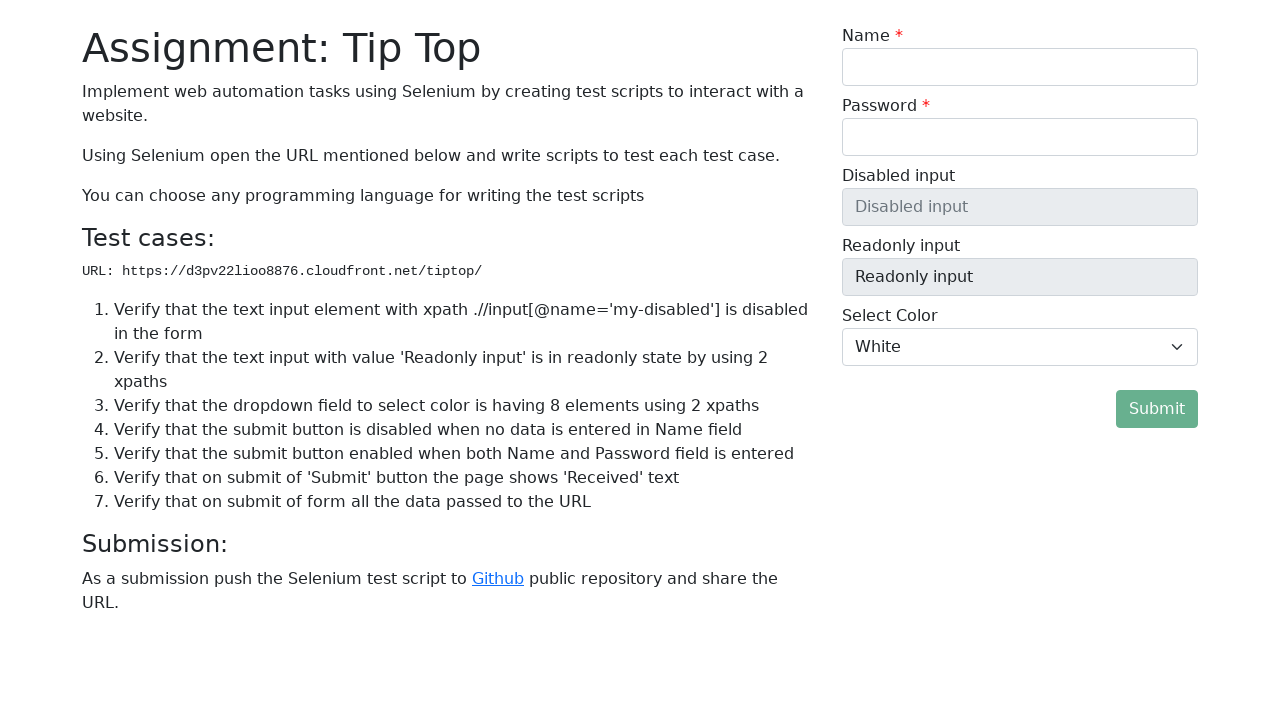

Counted options in second dropdown
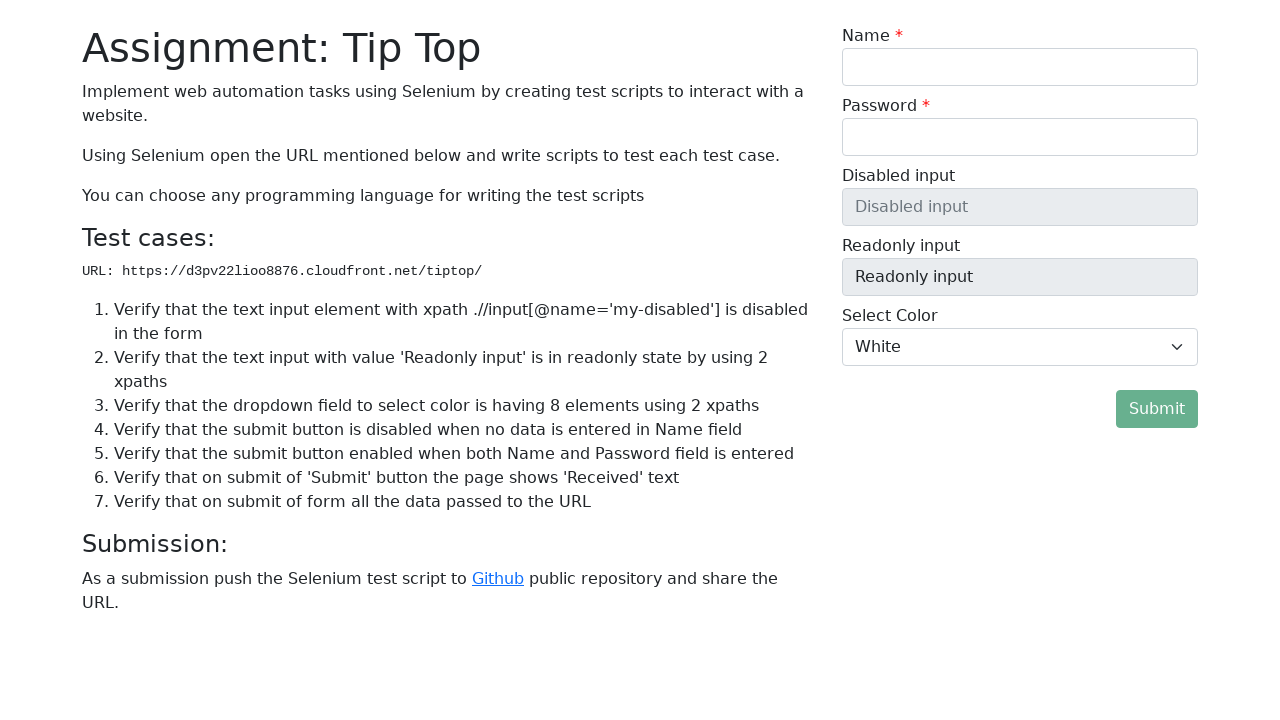

Verified first dropdown has 8 options
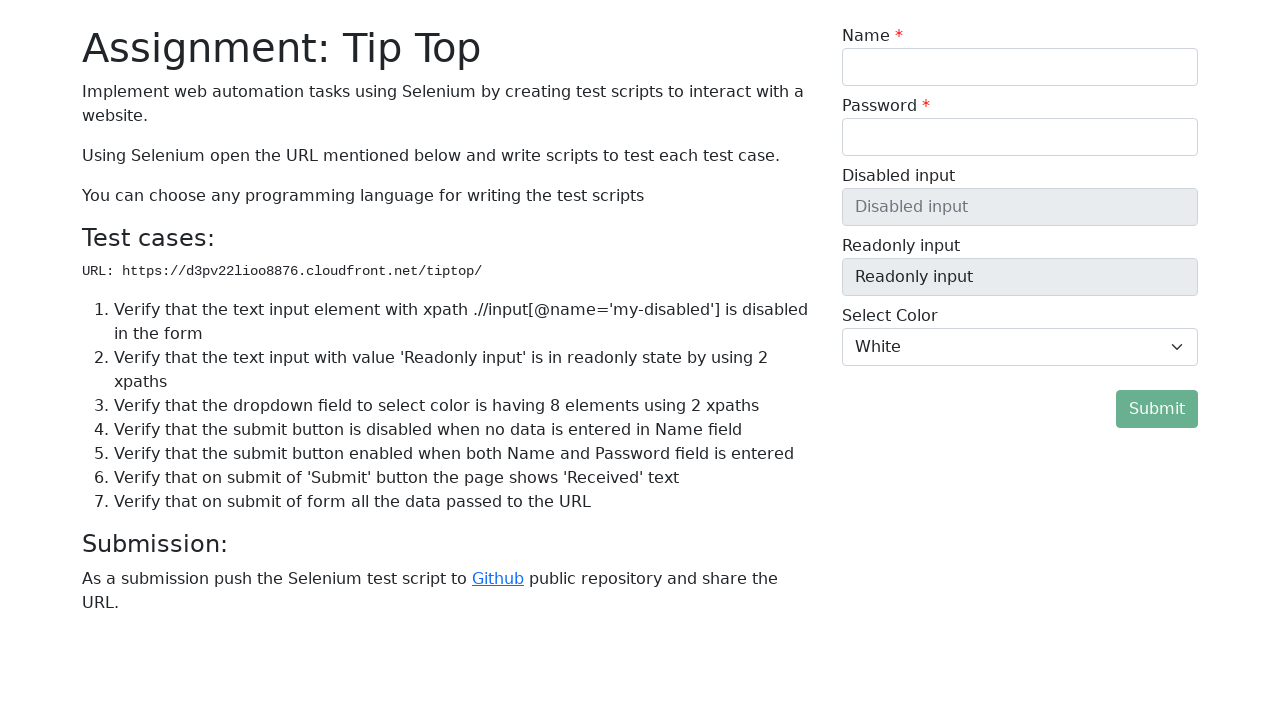

Verified second dropdown has 8 options
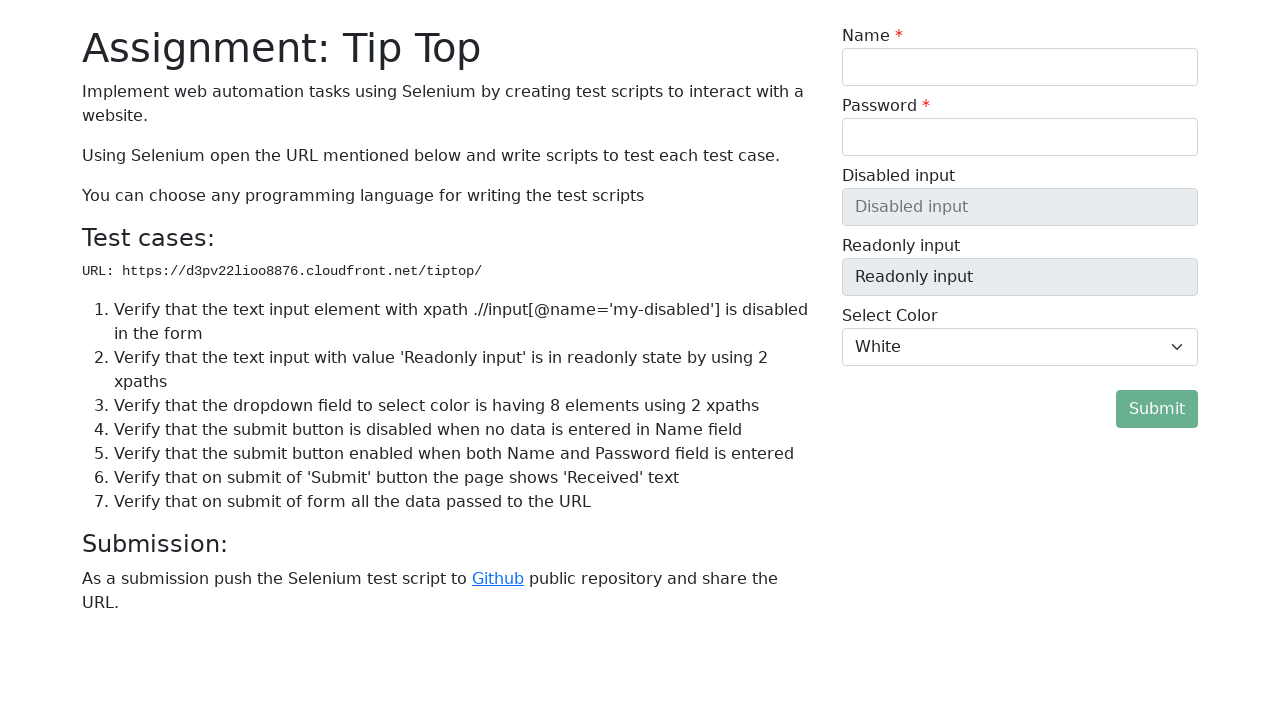

Cleared name input field on input[name='my-name']
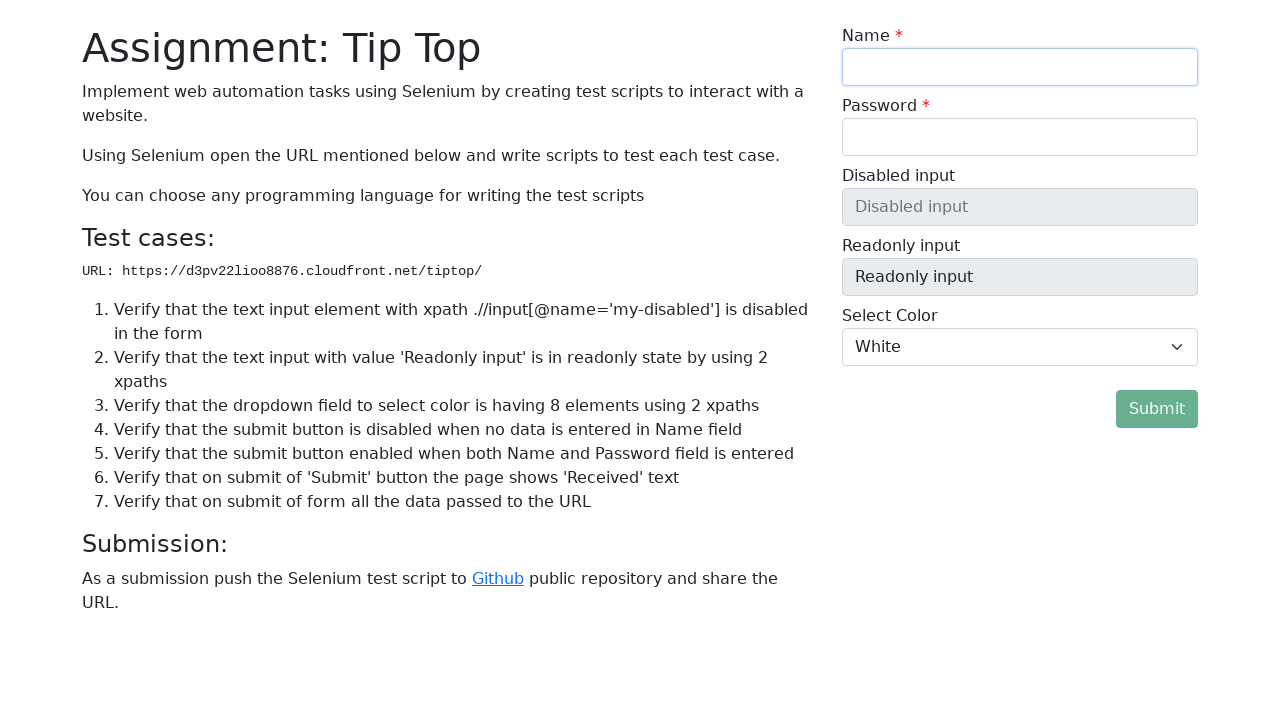

Filled name field with 'BhanuPrakash' on input[name='my-name']
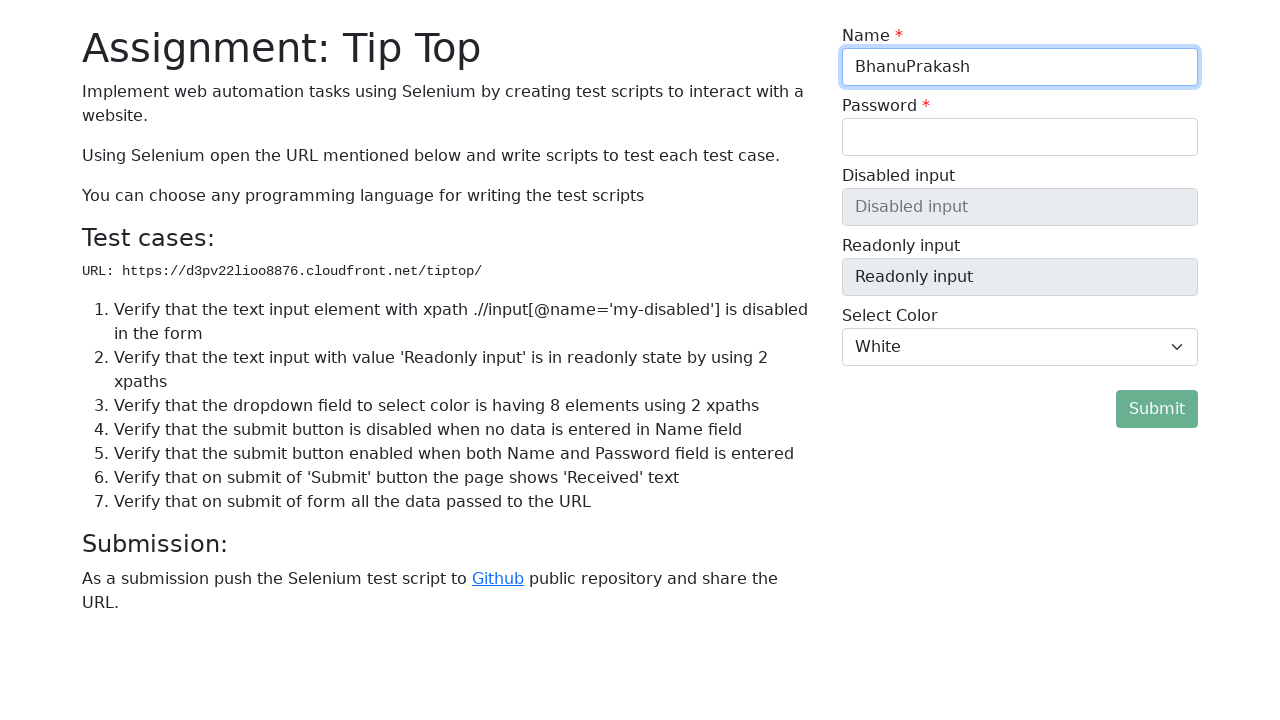

Filled password field with 'Password123' on input[name='my-password']
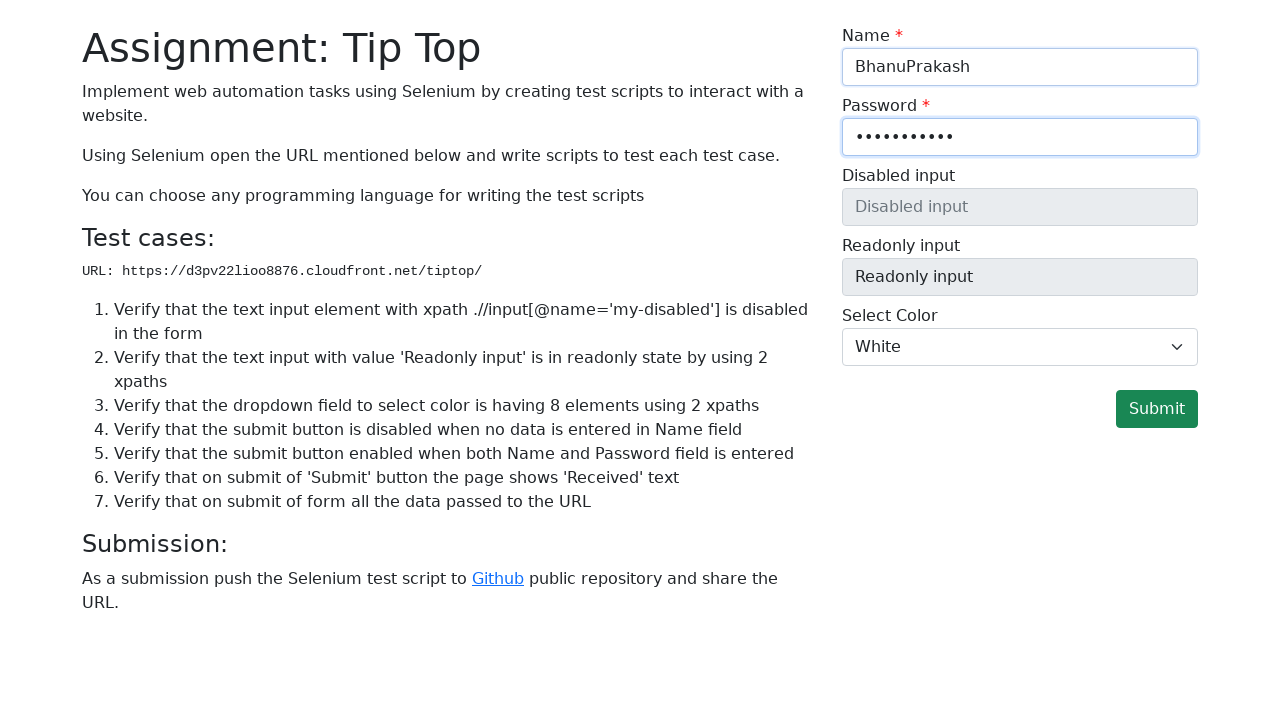

Clicked submit button at (1157, 409) on button[type='submit']
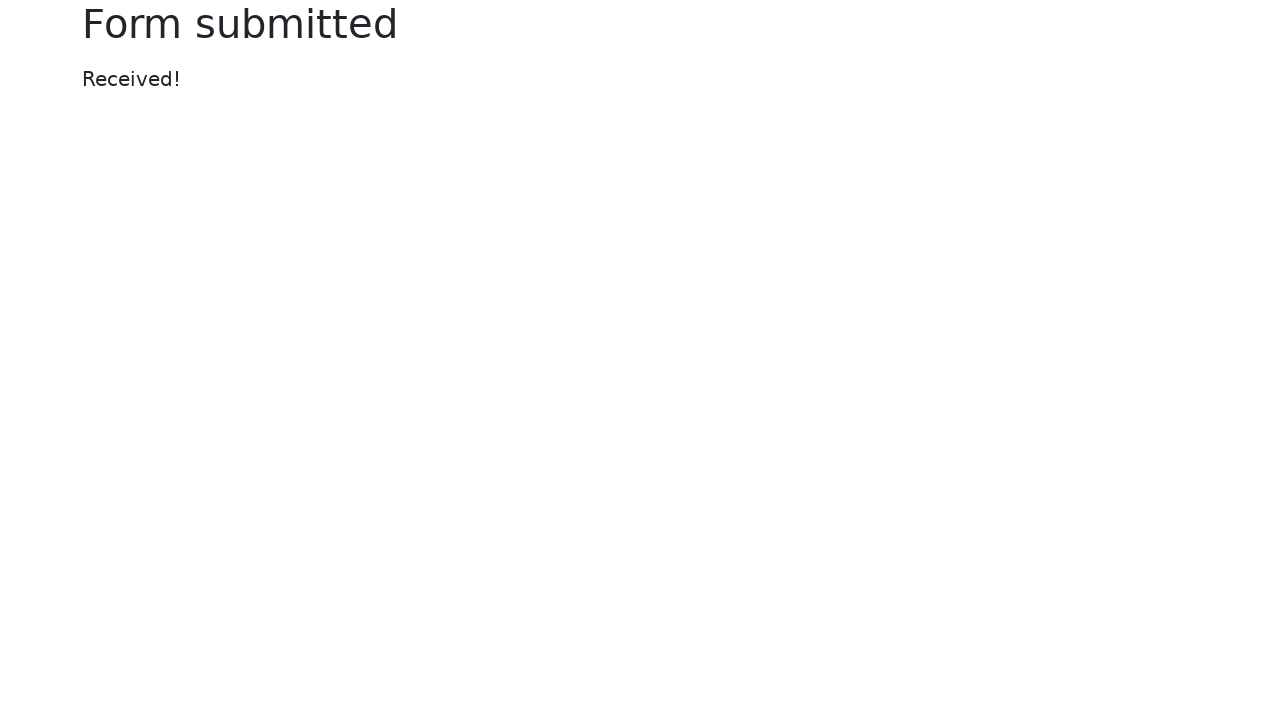

Waited for success message to appear
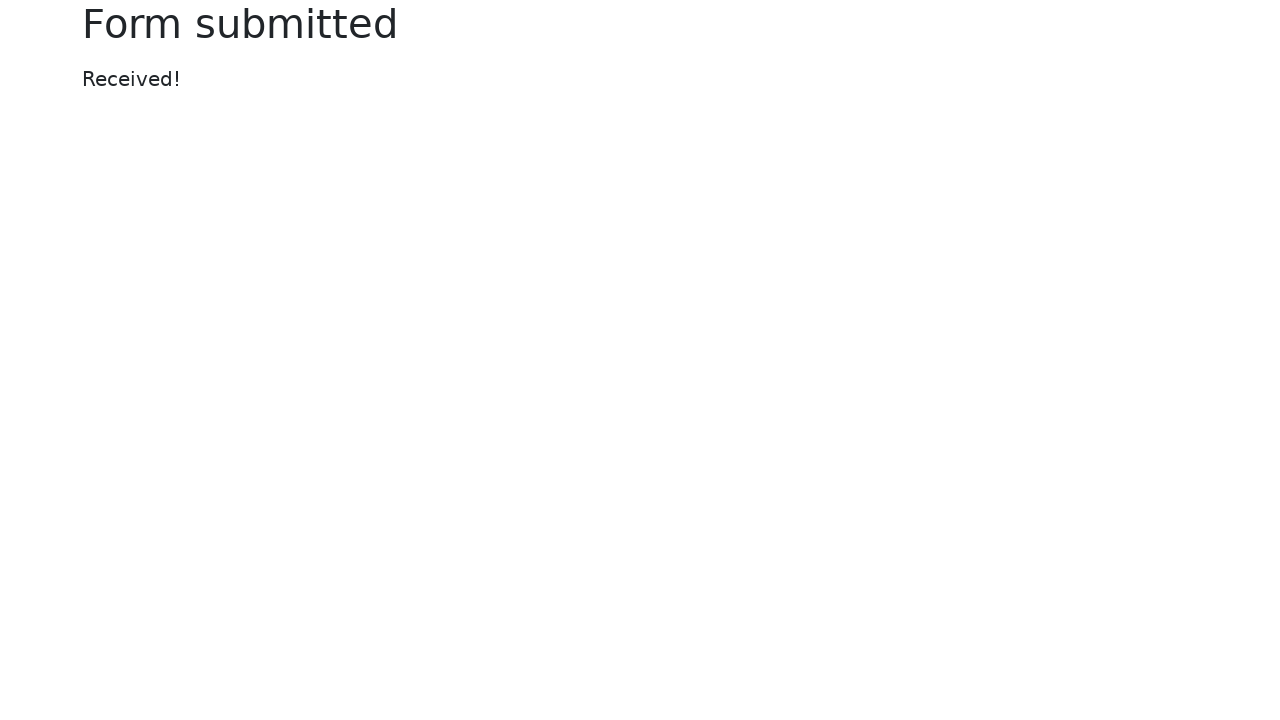

Verified success message 'Received!' is visible
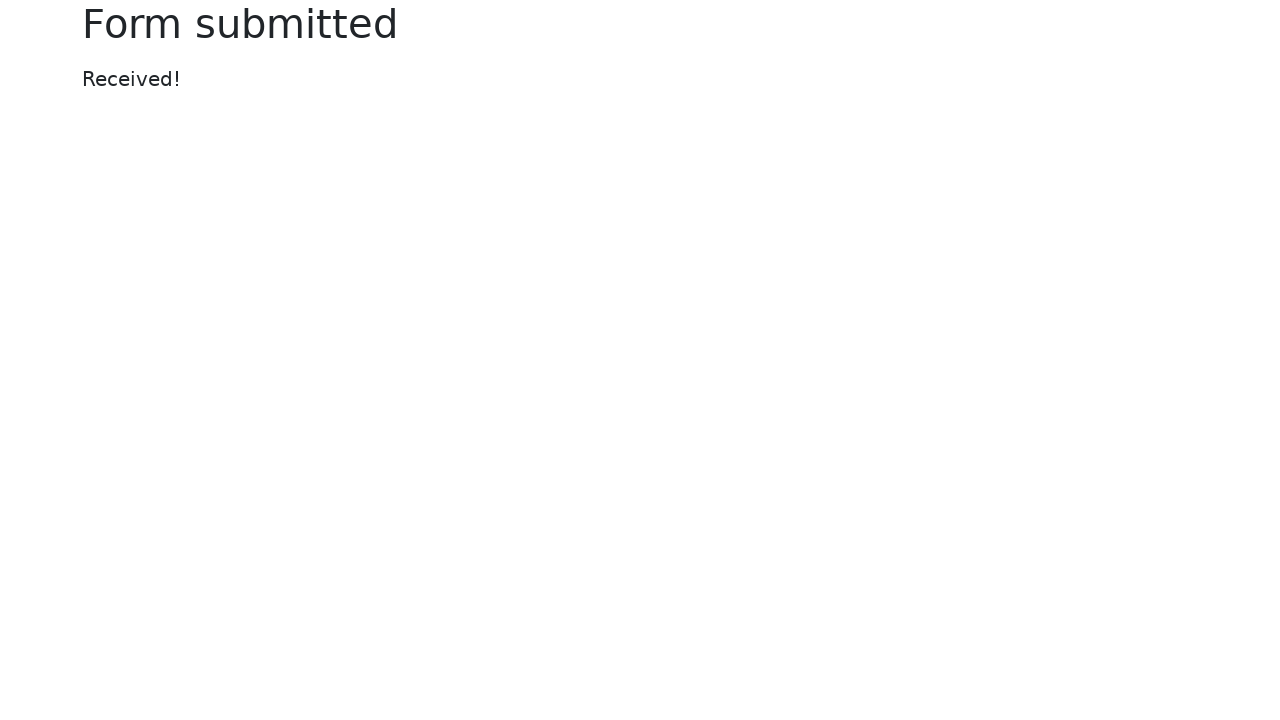

Waited 2 seconds for page to fully load
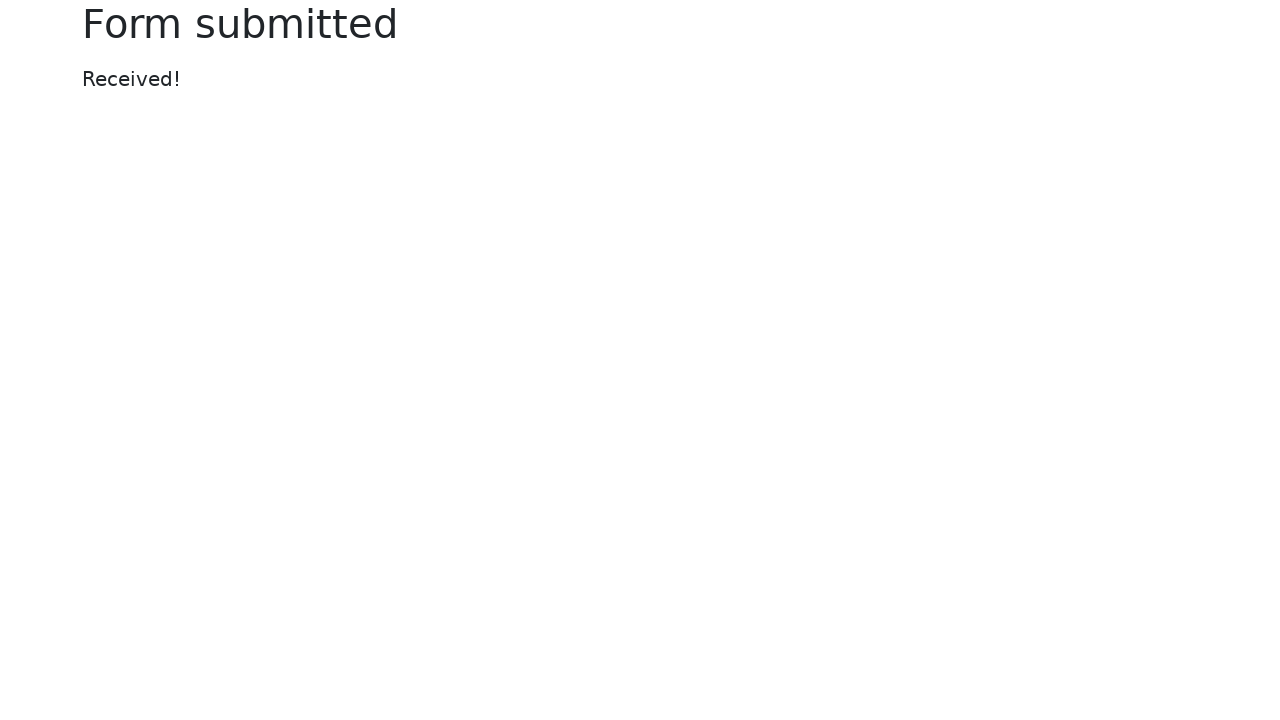

Verified URL contains form parameter 'BhanuPrakash'
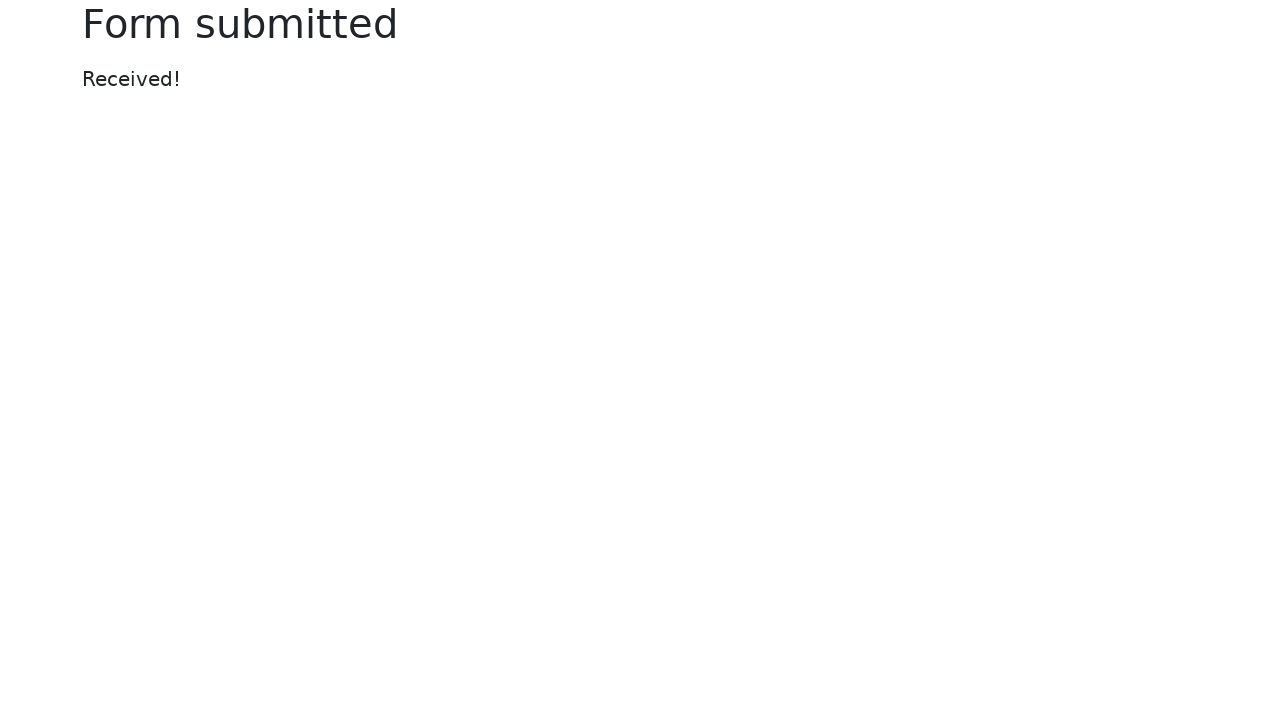

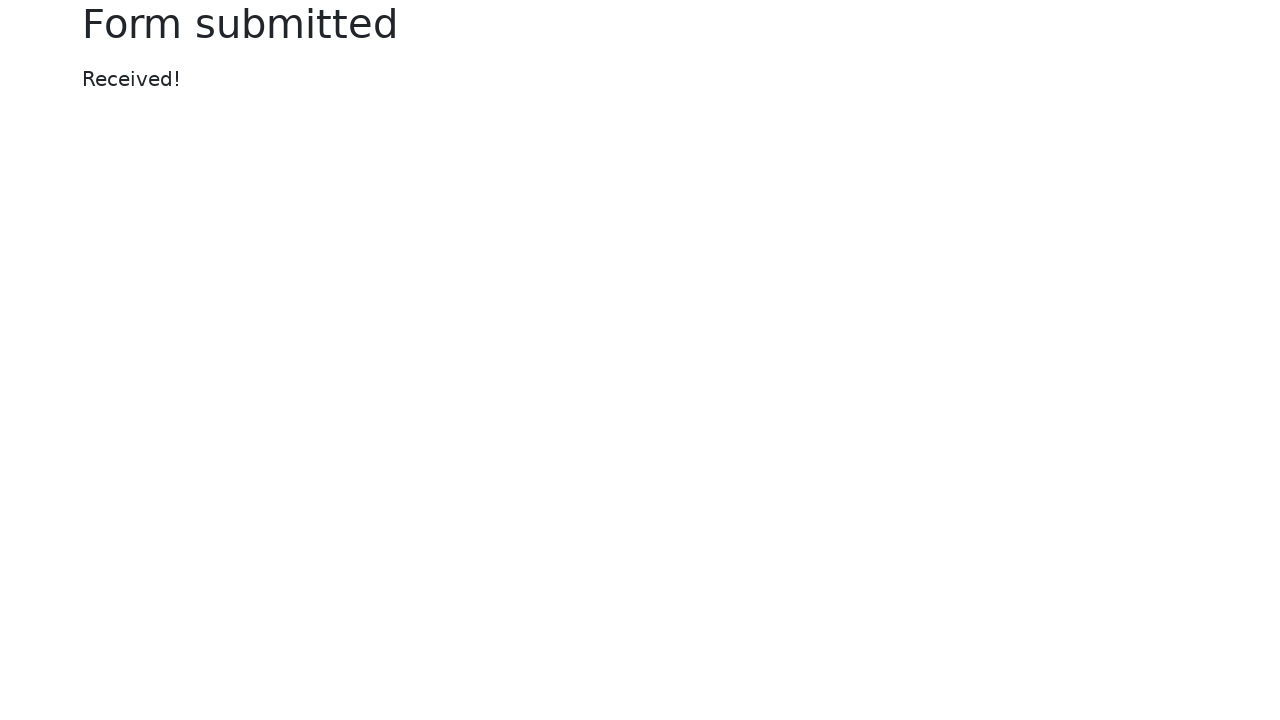